Tests multi-select dropdown by scrolling to the colors dropdown and selecting multiple color options (blue, red, yellow).

Starting URL: https://testautomationpractice.blogspot.com/

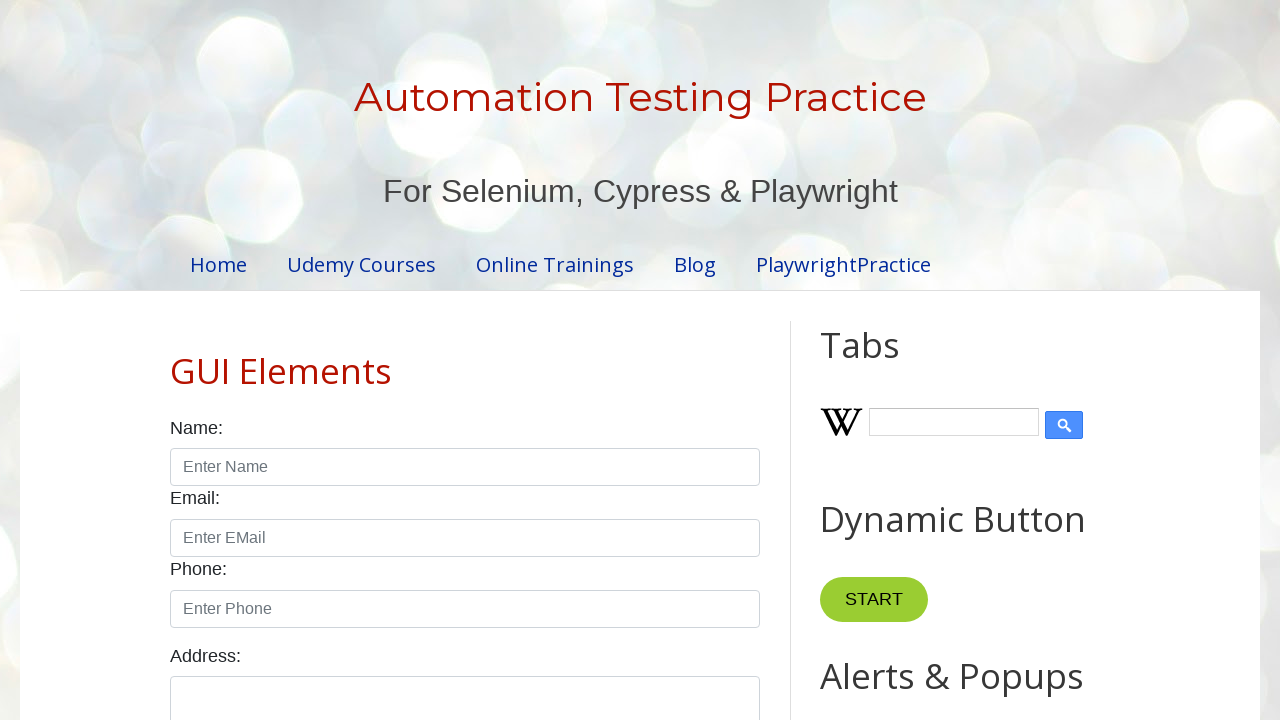

Scrolled to colors dropdown
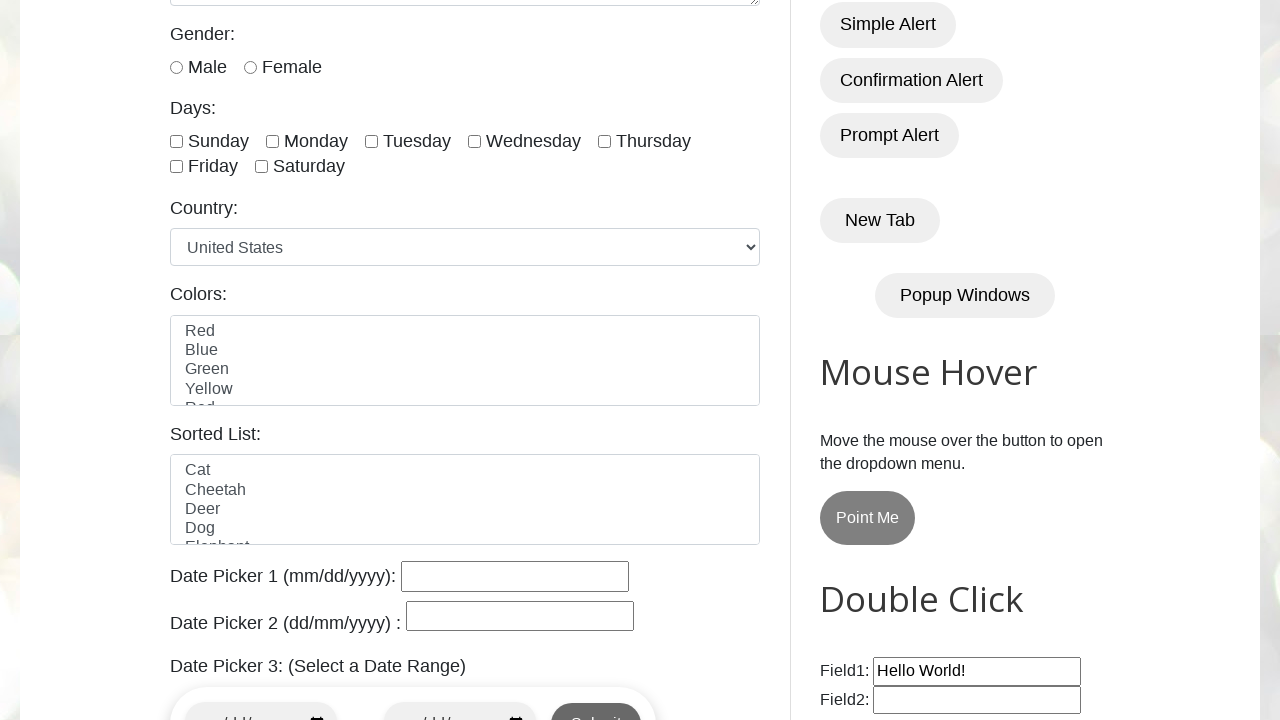

Selected multiple color options: blue, red, yellow on select#colors
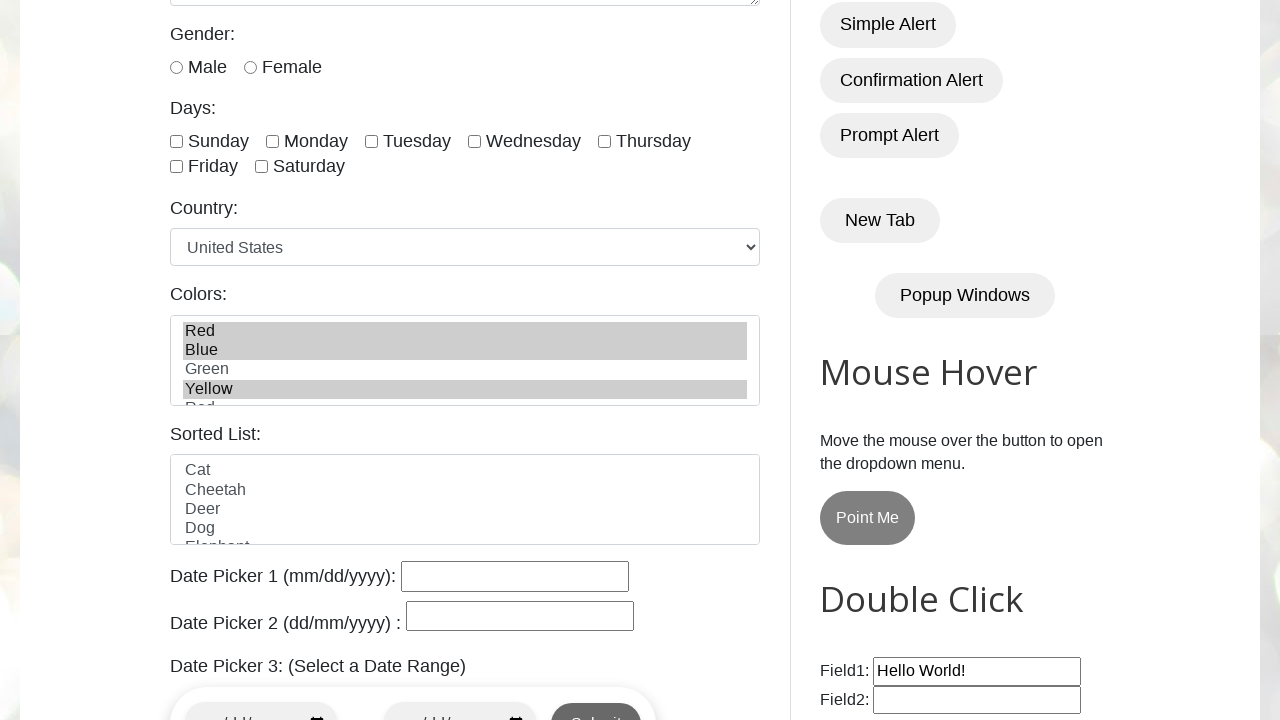

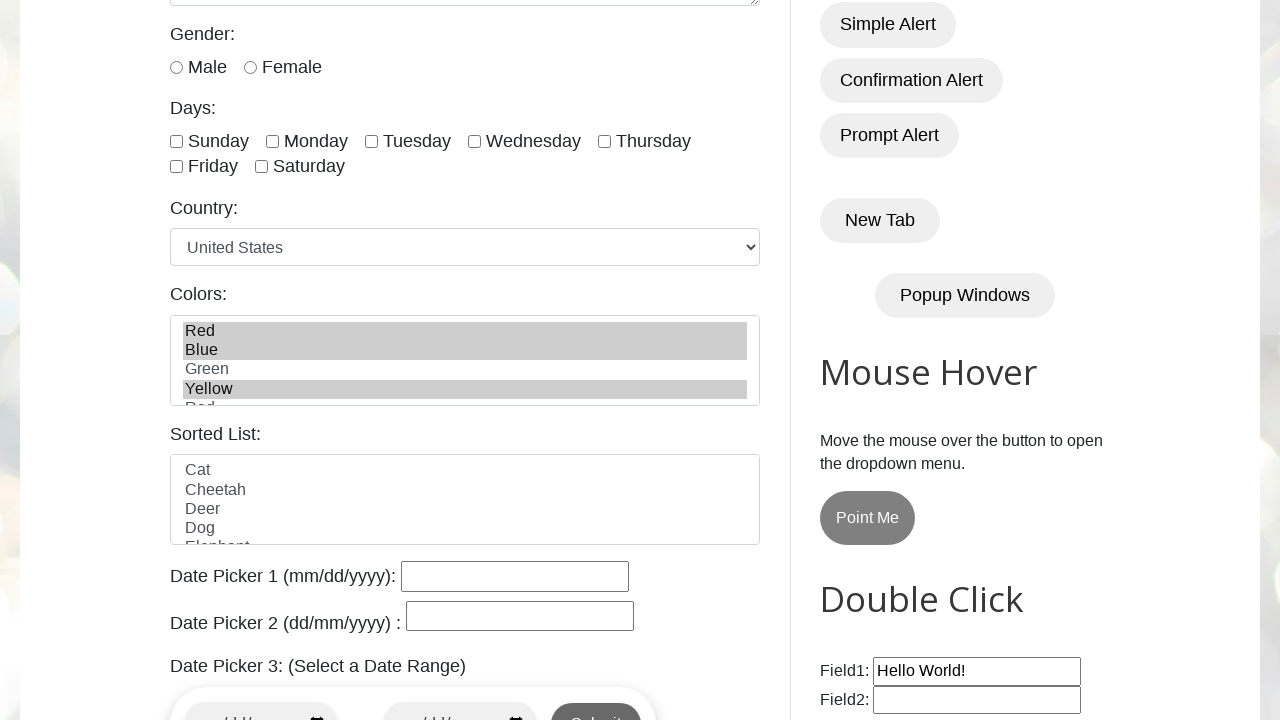